Tests the Broken Links - Images functionality by clicking on the field and then clicking a broken link to verify navigation to a 500 error page.

Starting URL: https://demoqa.com/elements

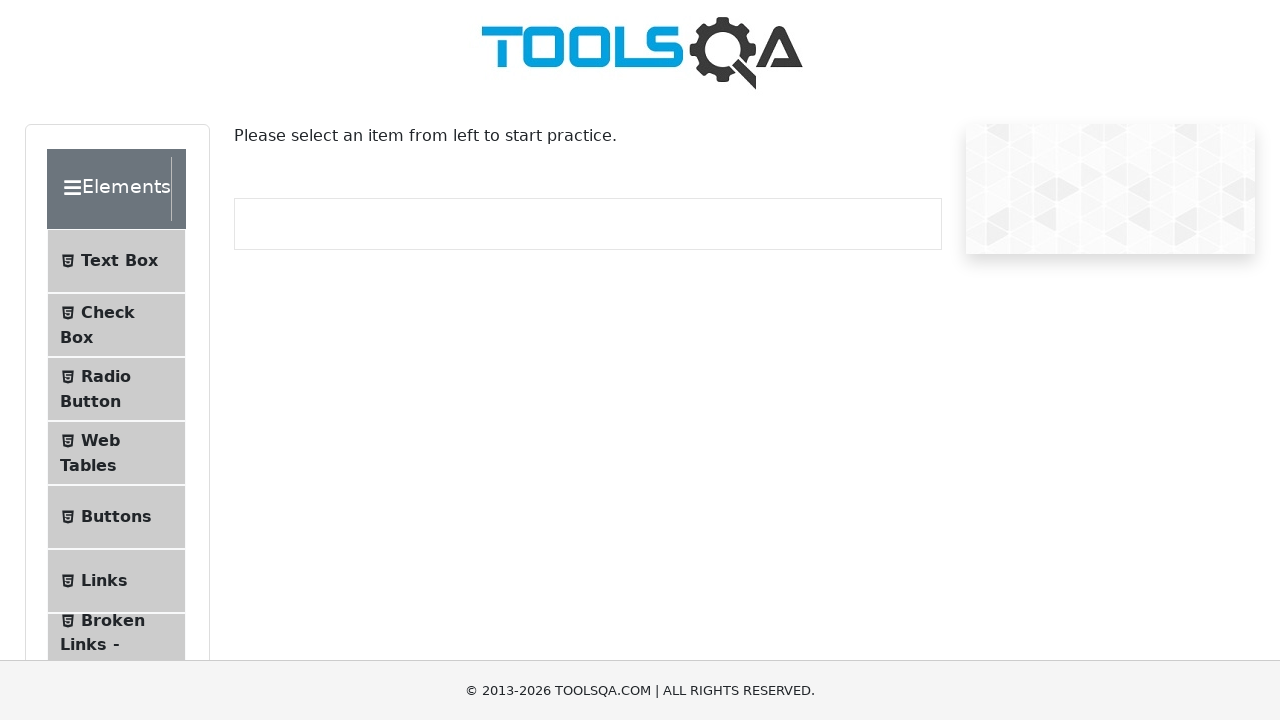

Clicked on 'Broken Links - Images' field in the left menu at (113, 620) on text=Broken Links - Images
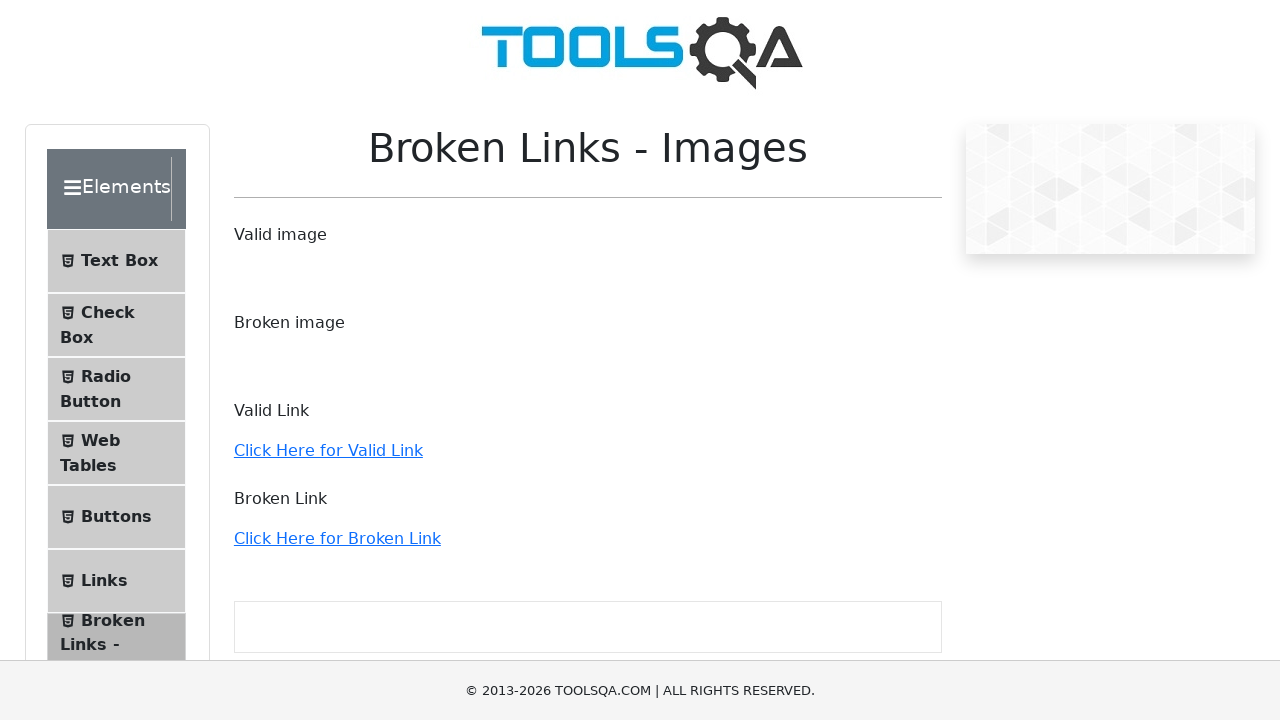

Waited for broken link selector to be available
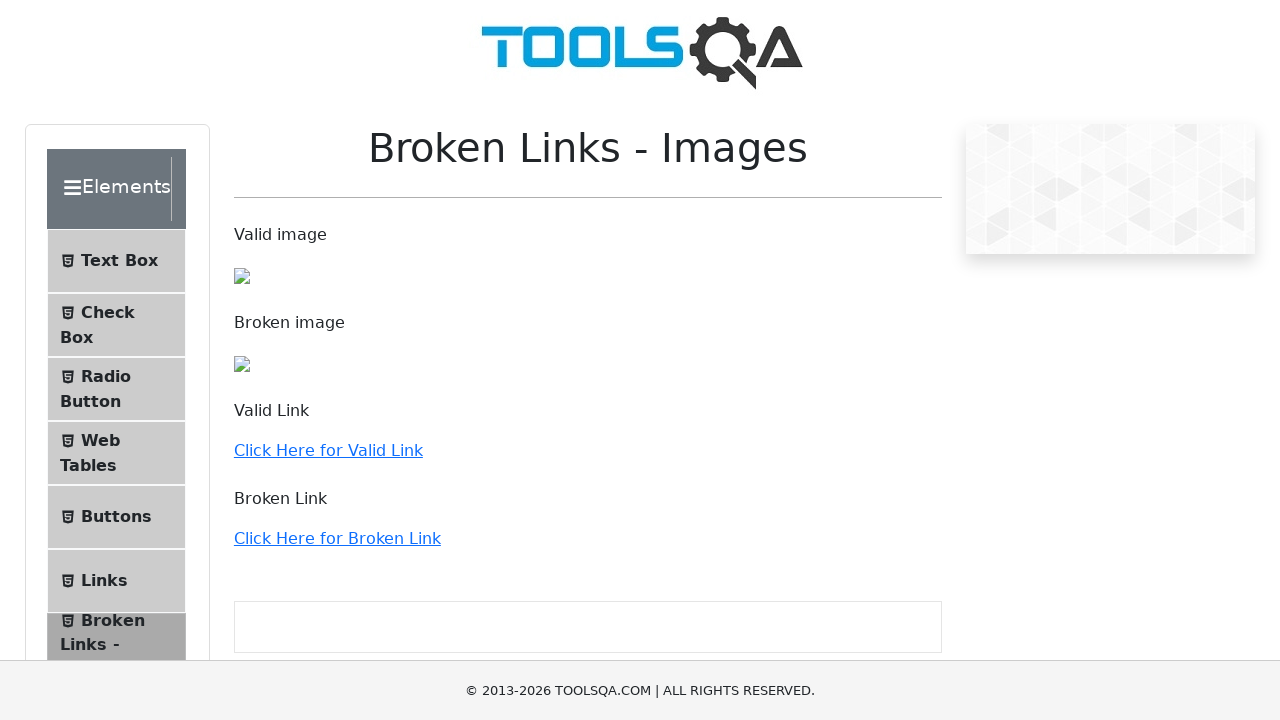

Clicked on the broken link at (337, 538) on a:has-text('Click Here for Broken Link')
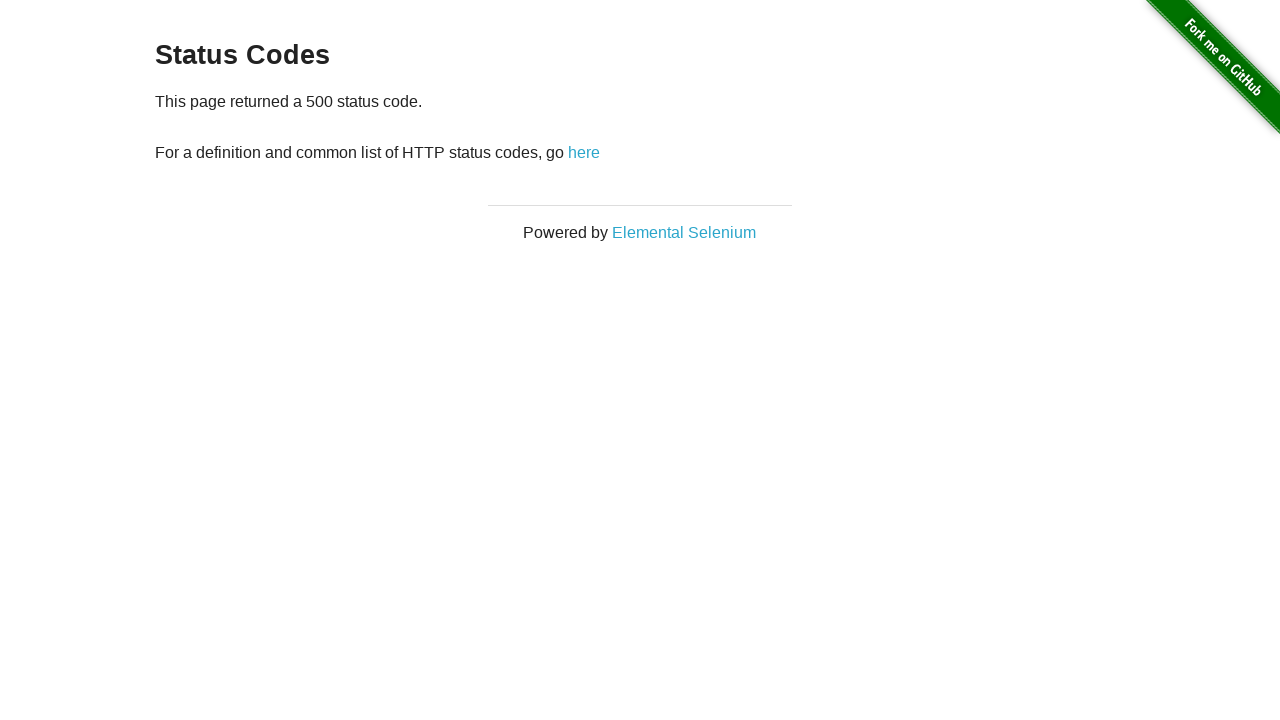

Navigated to 500 error page
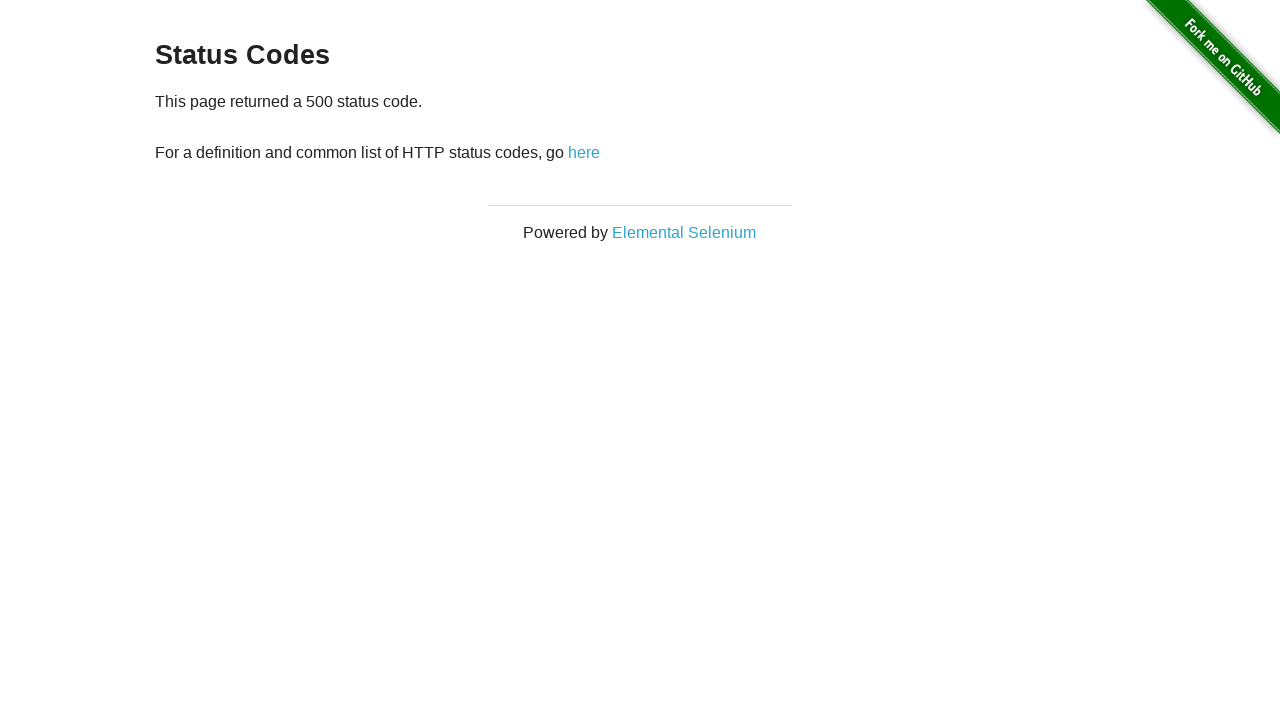

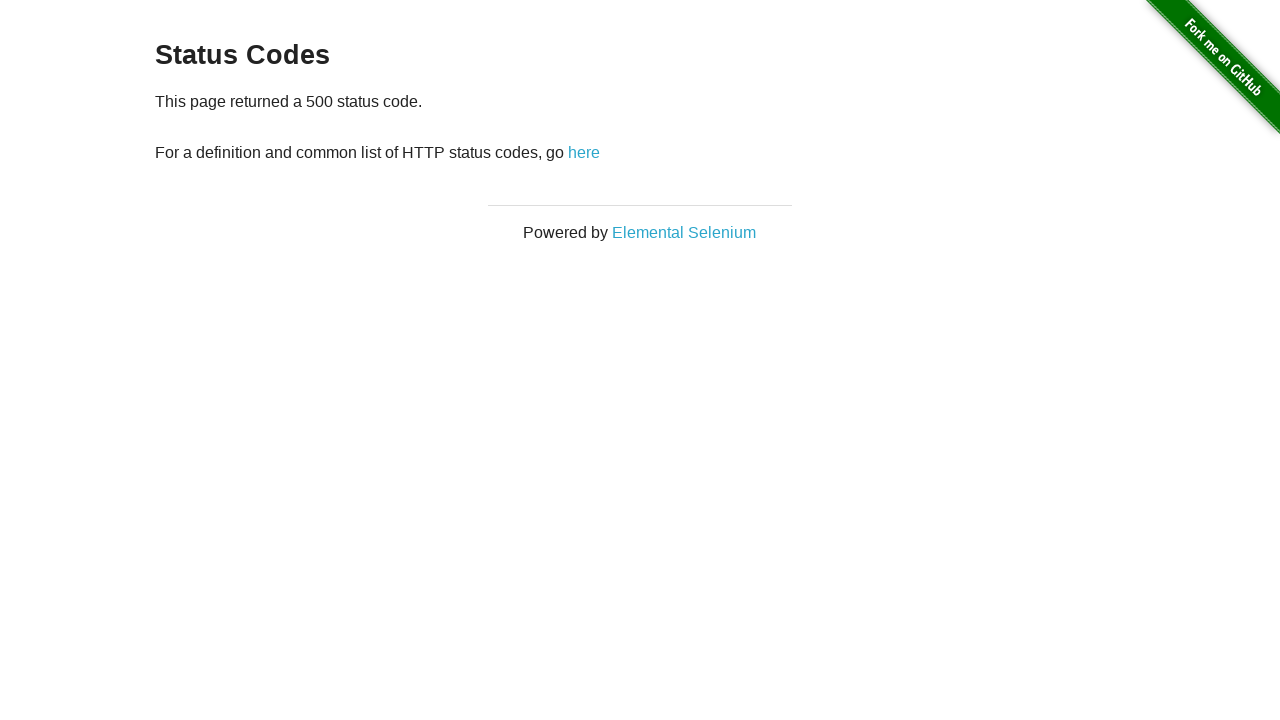